Tests the date picker functionality on a dummy tickets website by clicking on a source input field and entering a city name "Delhi"

Starting URL: https://dummy-tickets.com/

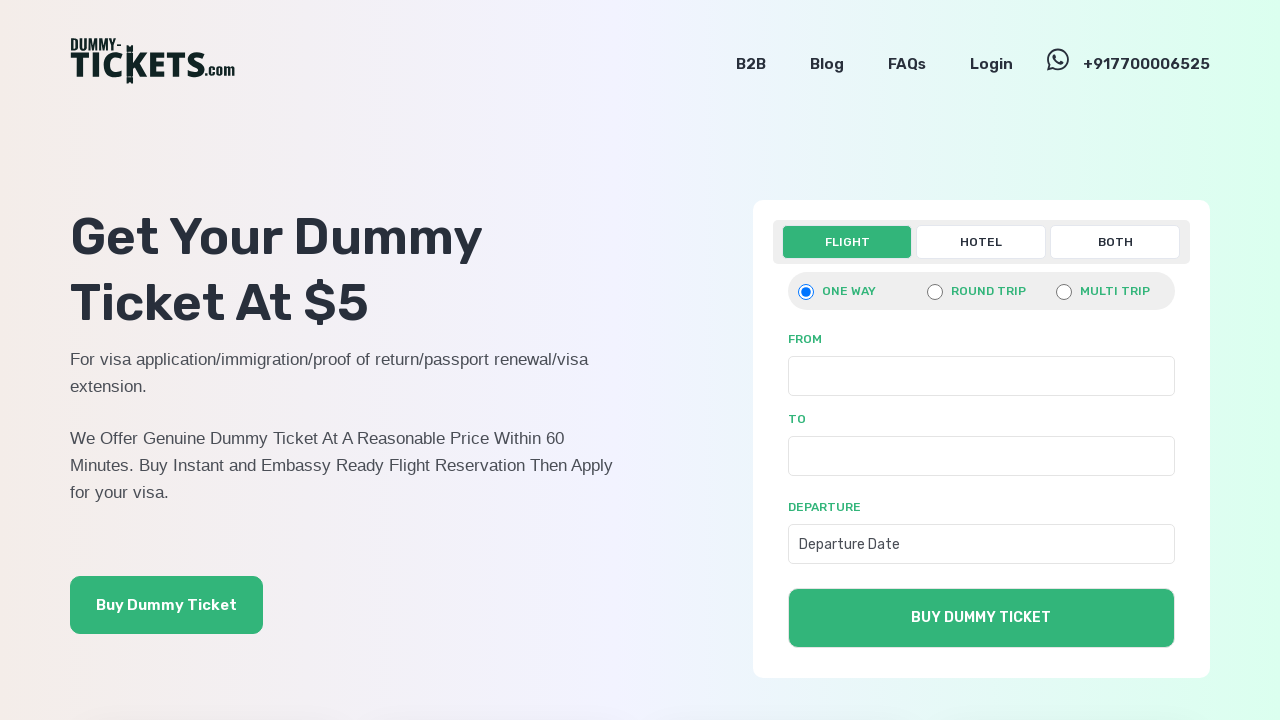

Clicked on the source input field at (981, 376) on (//input[@name='source[]'])[1]
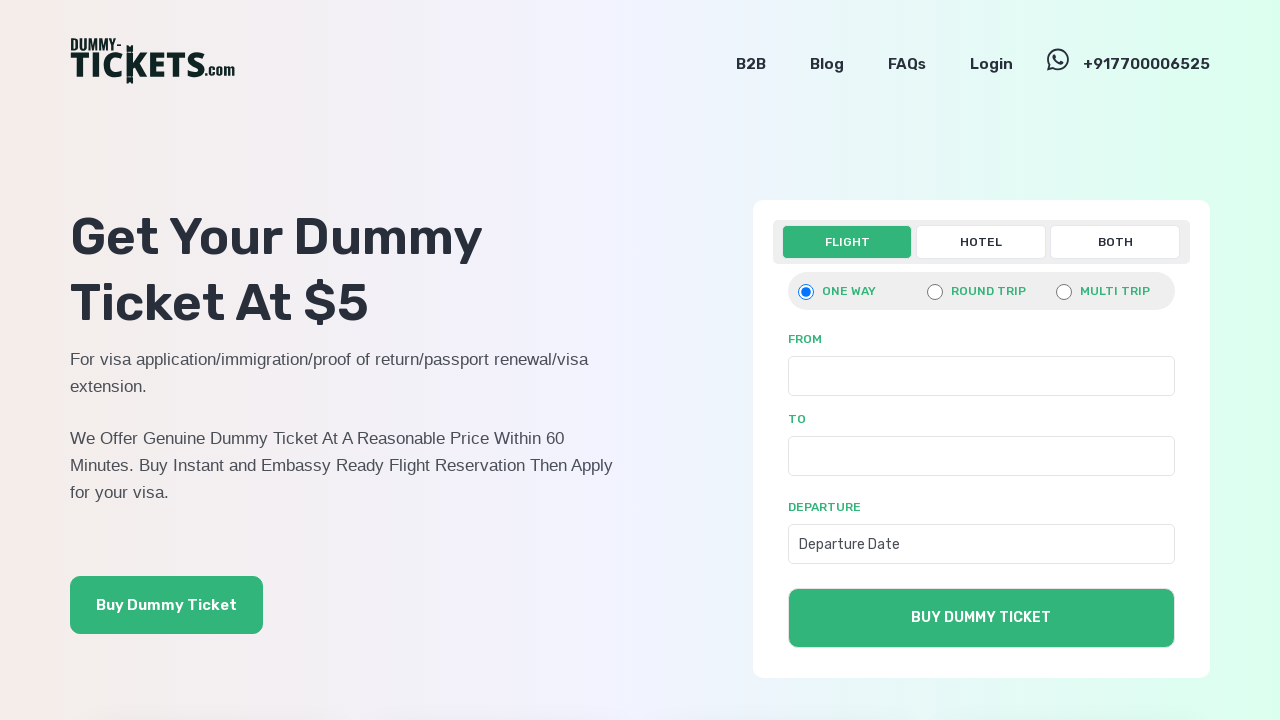

Filled source field with 'Delhi' on (//input[@name='source[]'])[1]
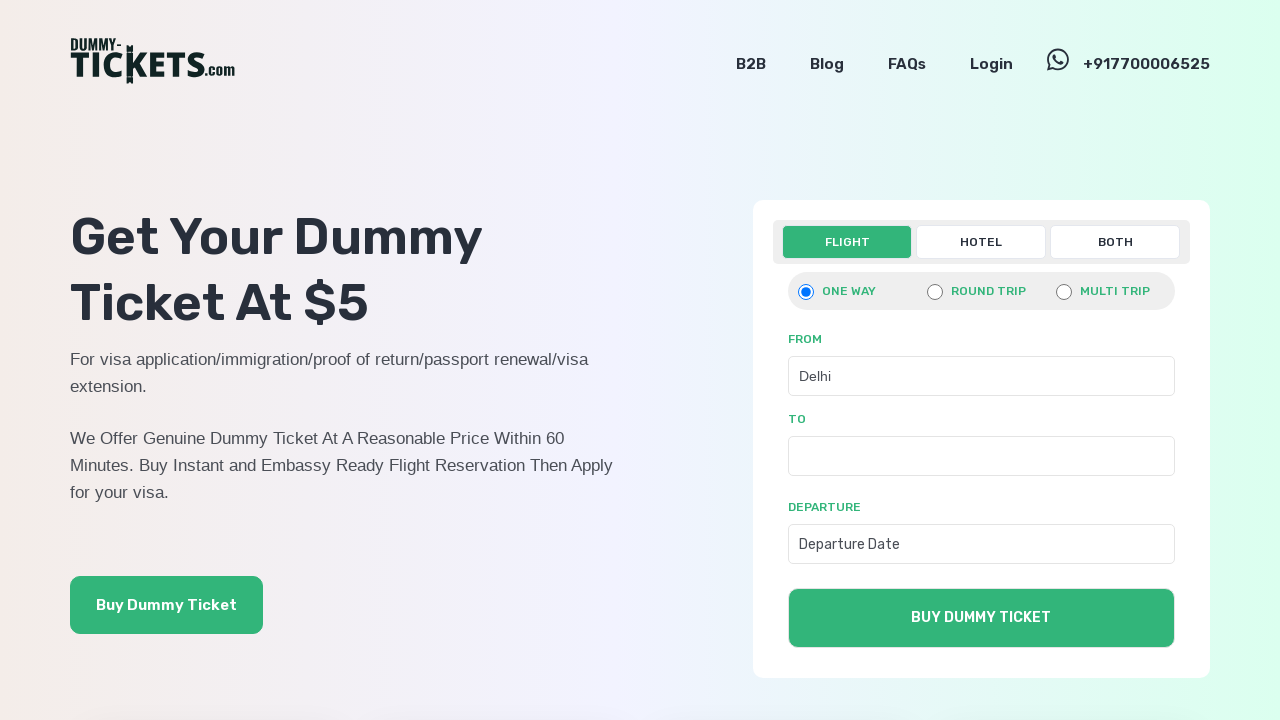

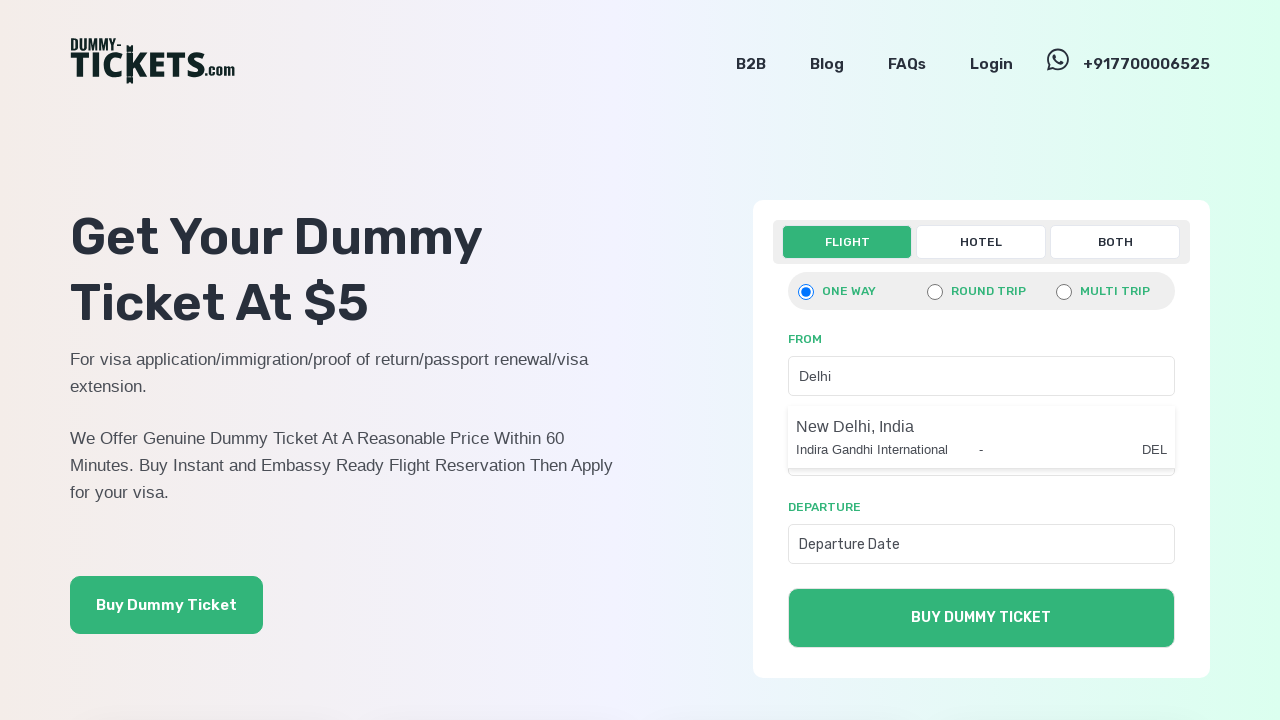